Tests login form validation by entering valid username with incorrect password, verifying the error message about mismatched credentials appears, then dismissing it

Starting URL: https://www.saucedemo.com/

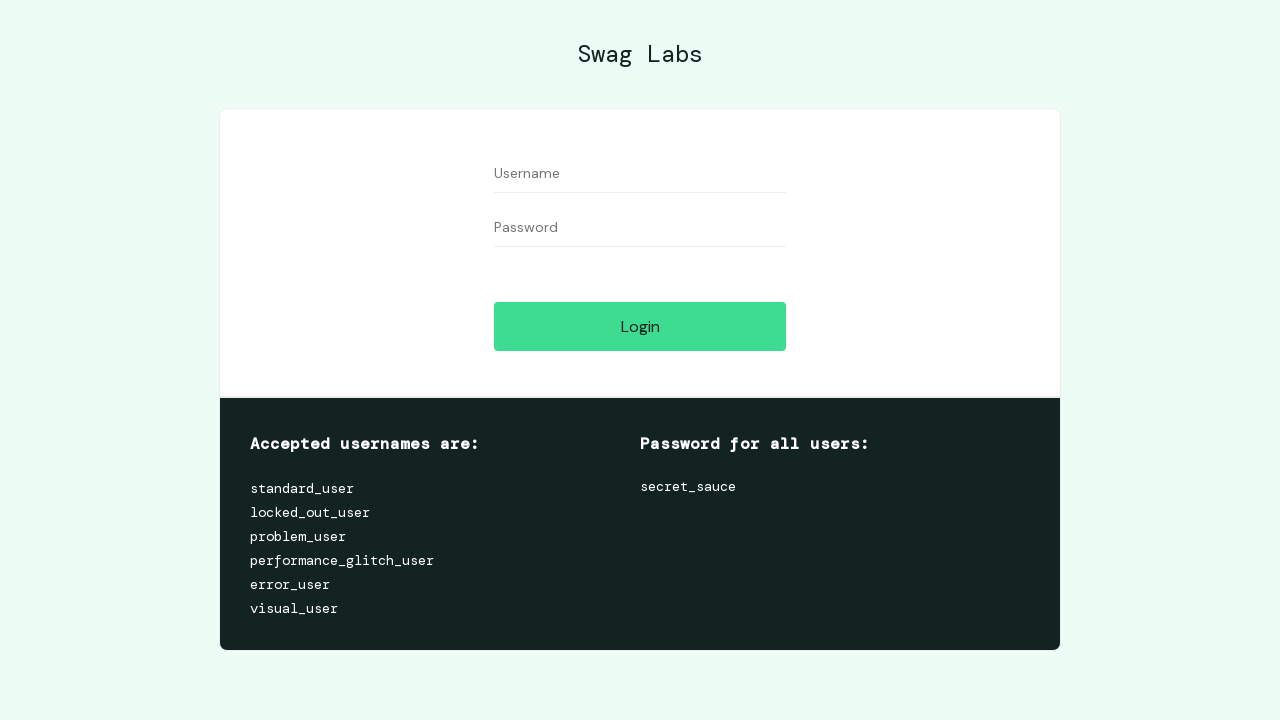

Filled username field with 'standard_user' on #user-name
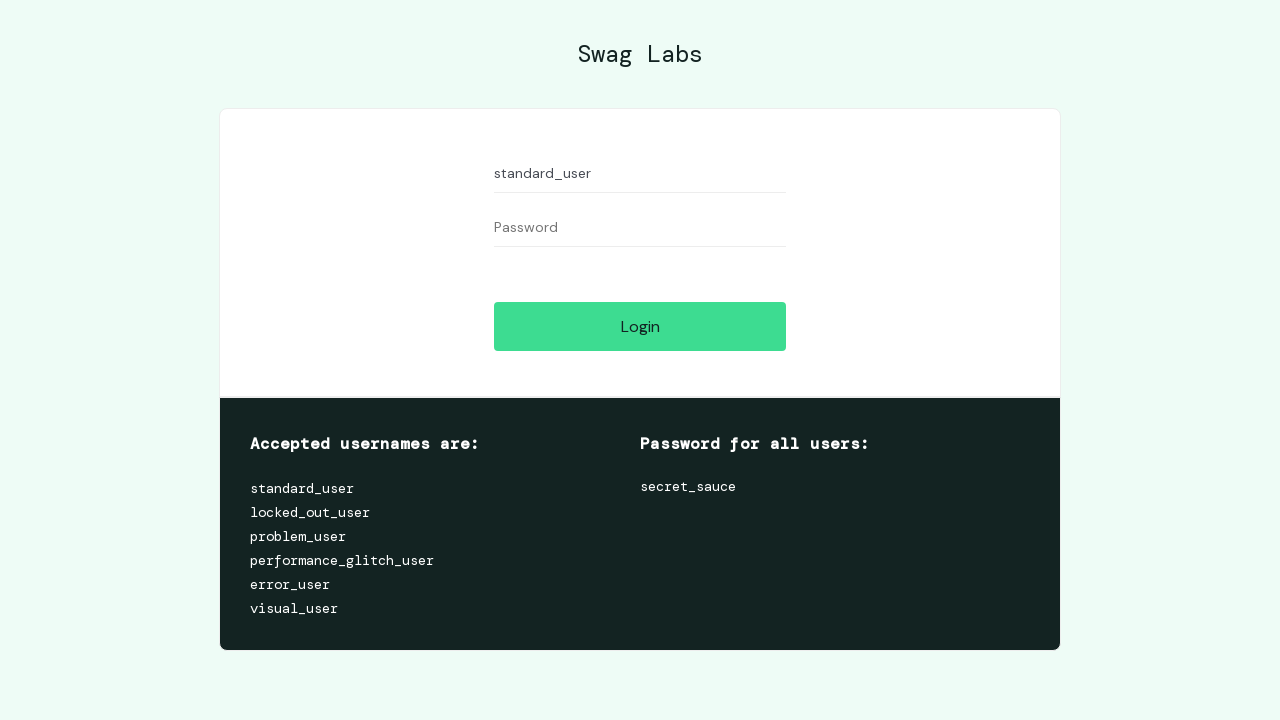

Filled password field with incorrect password 'pogresnaSifra' on #password
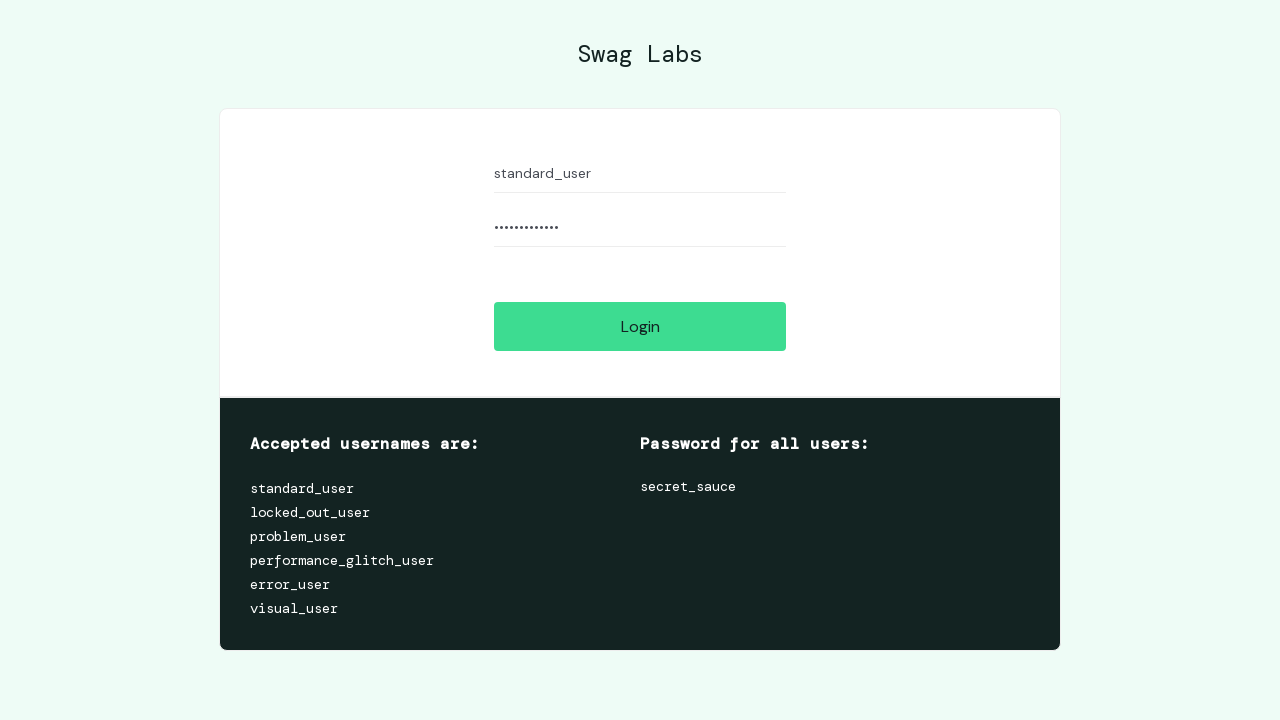

Clicked Login button at (640, 326) on #login-button
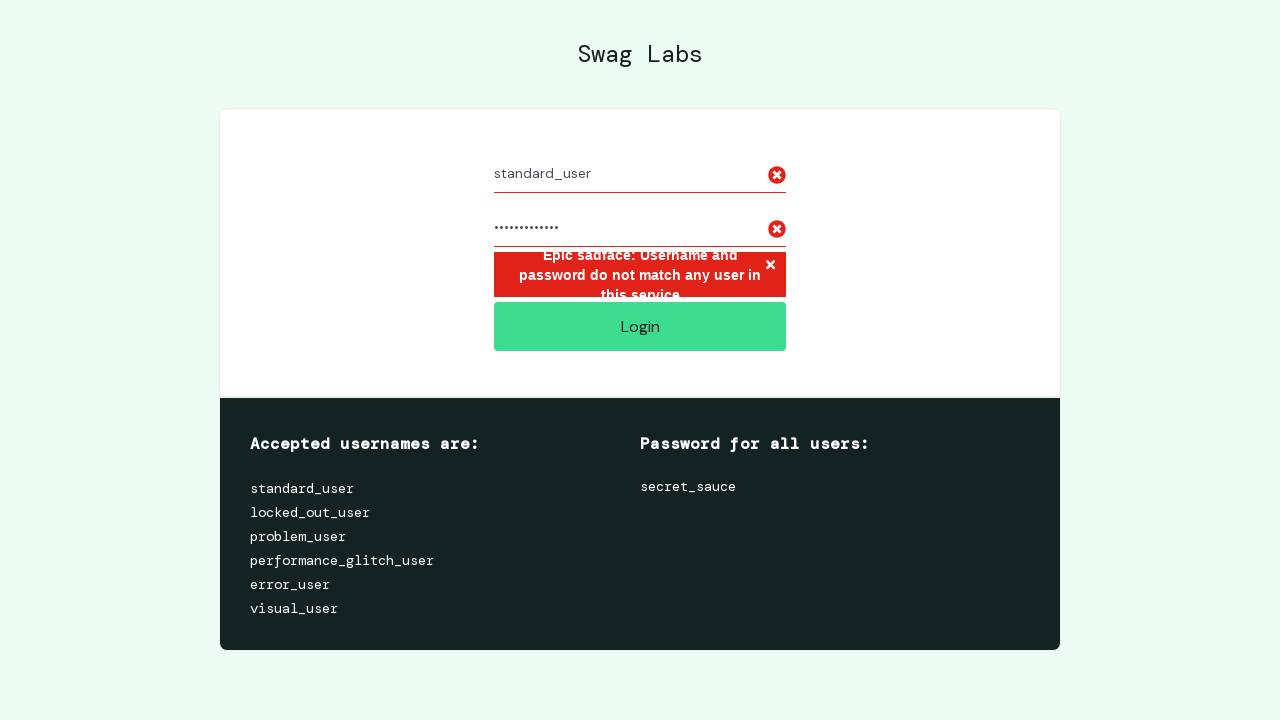

Error icon appeared on username field
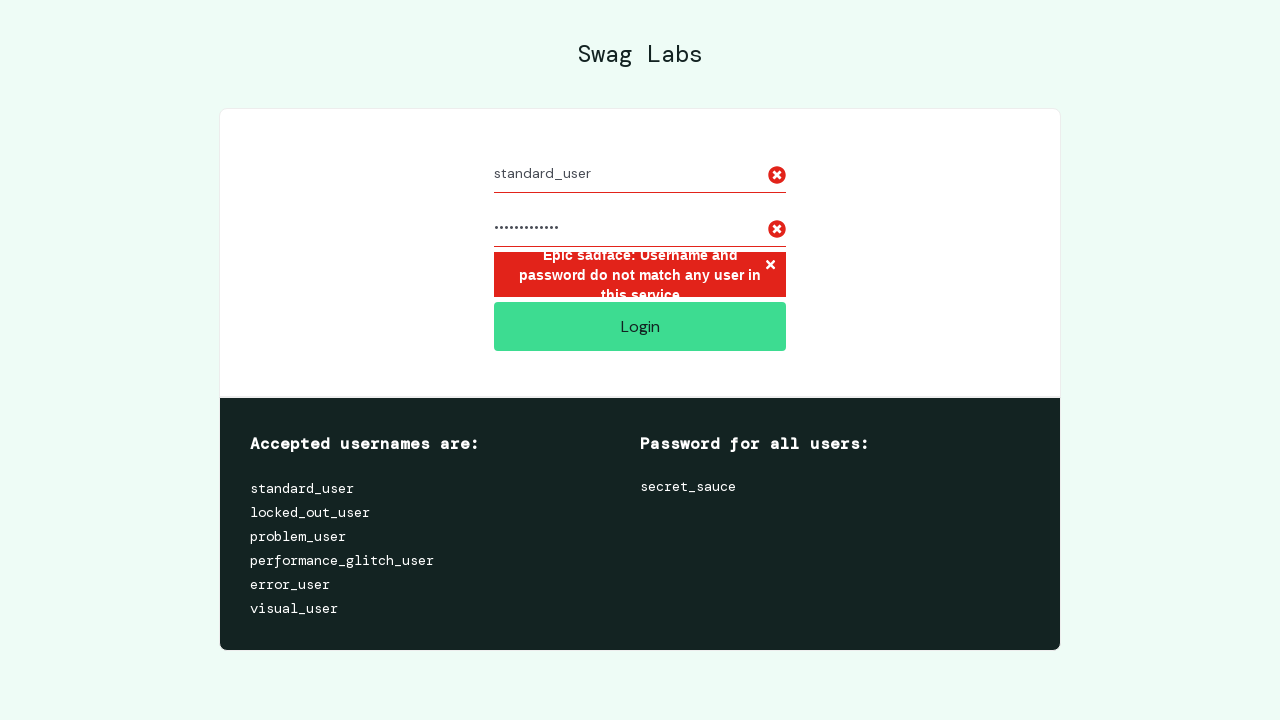

Error icon appeared on password field
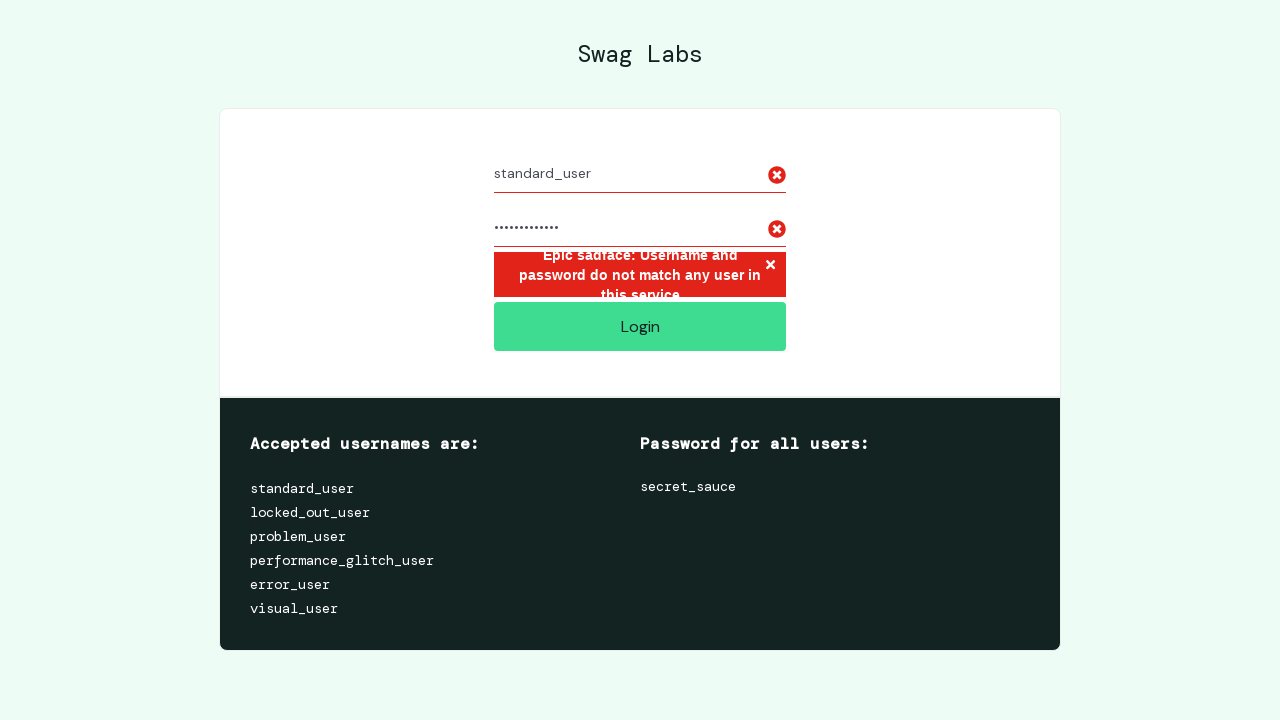

Error message container loaded
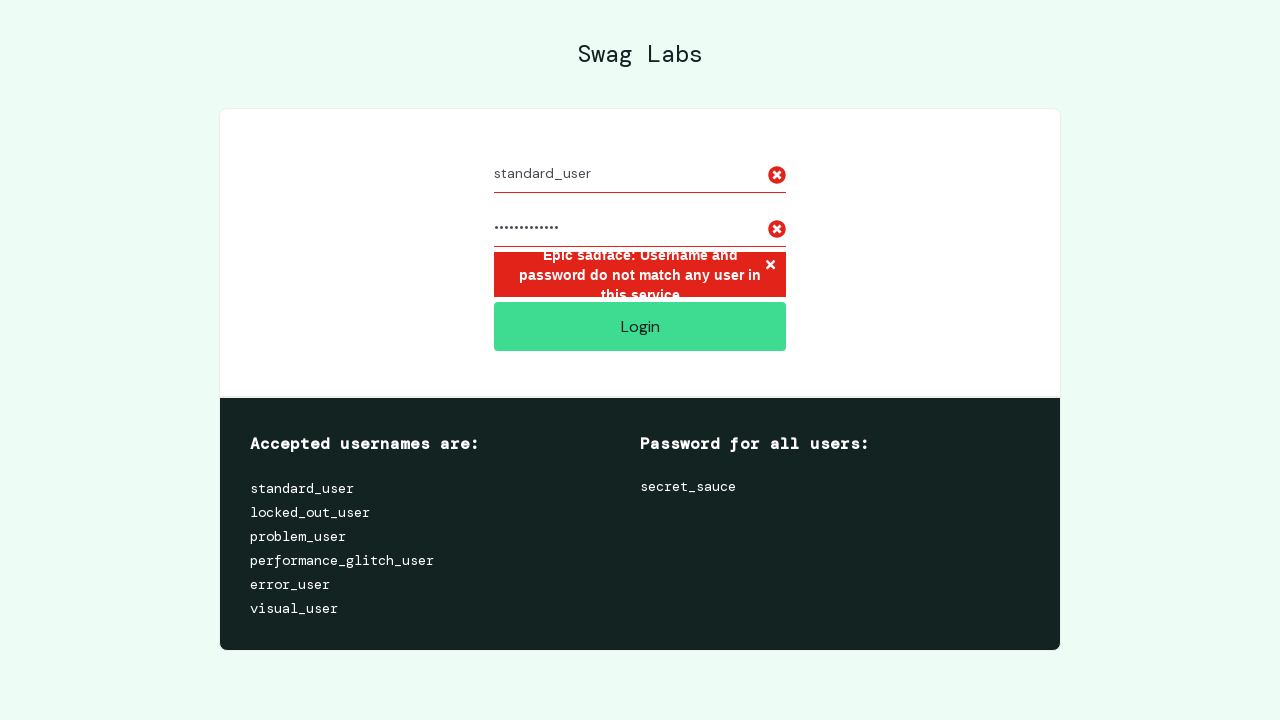

Verified error message contains 'Epic sadface: Username and password do not match any user in this service'
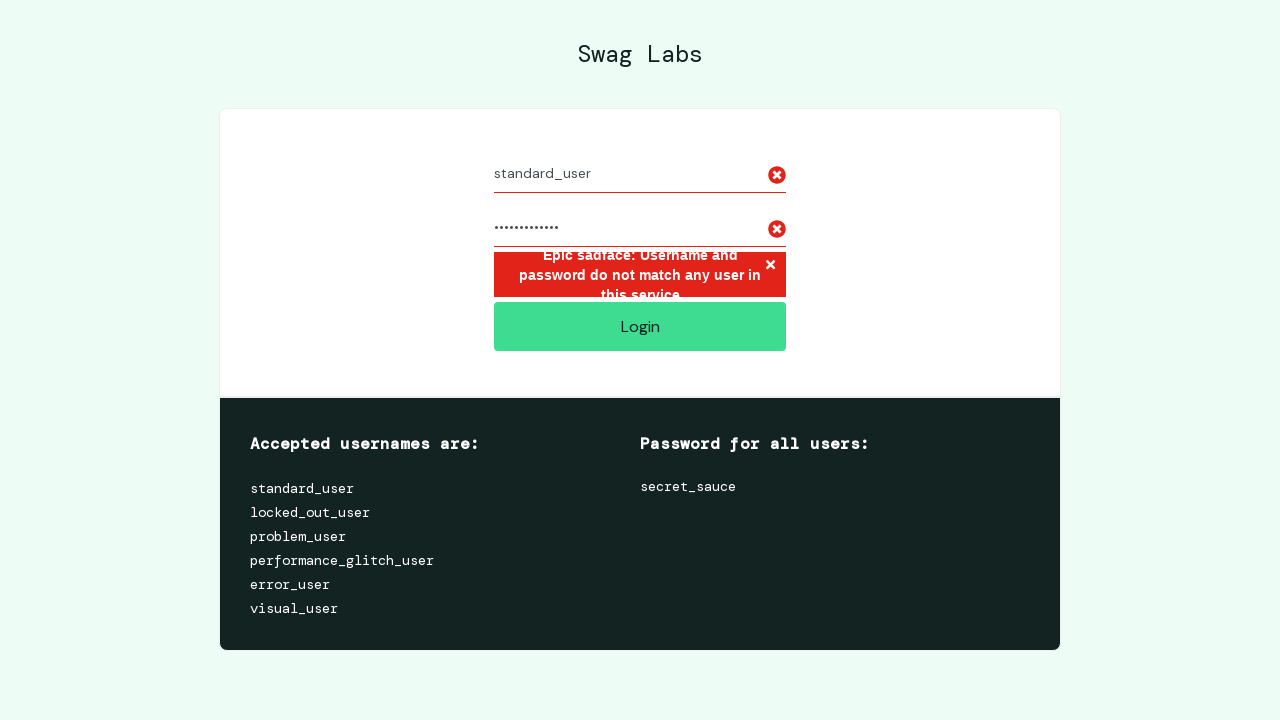

Clicked X button to close error message at (770, 266) on .error-message-container button.error-button
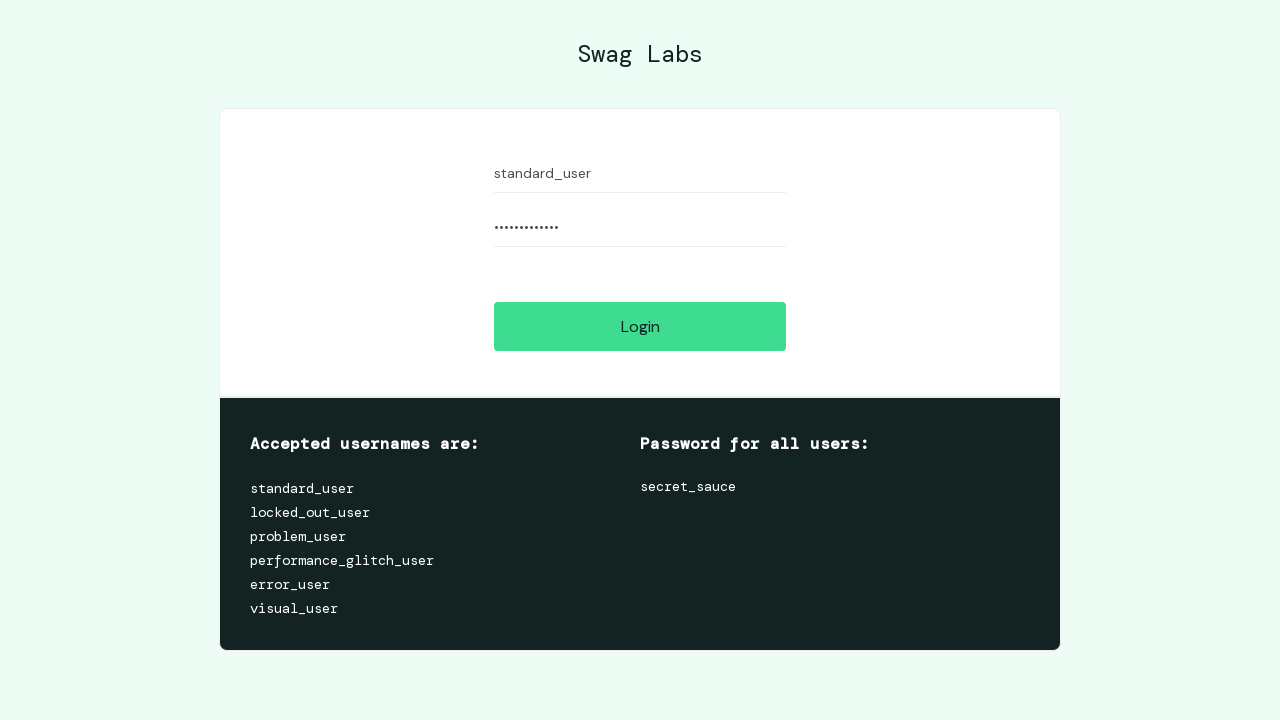

Verified error message has been dismissed
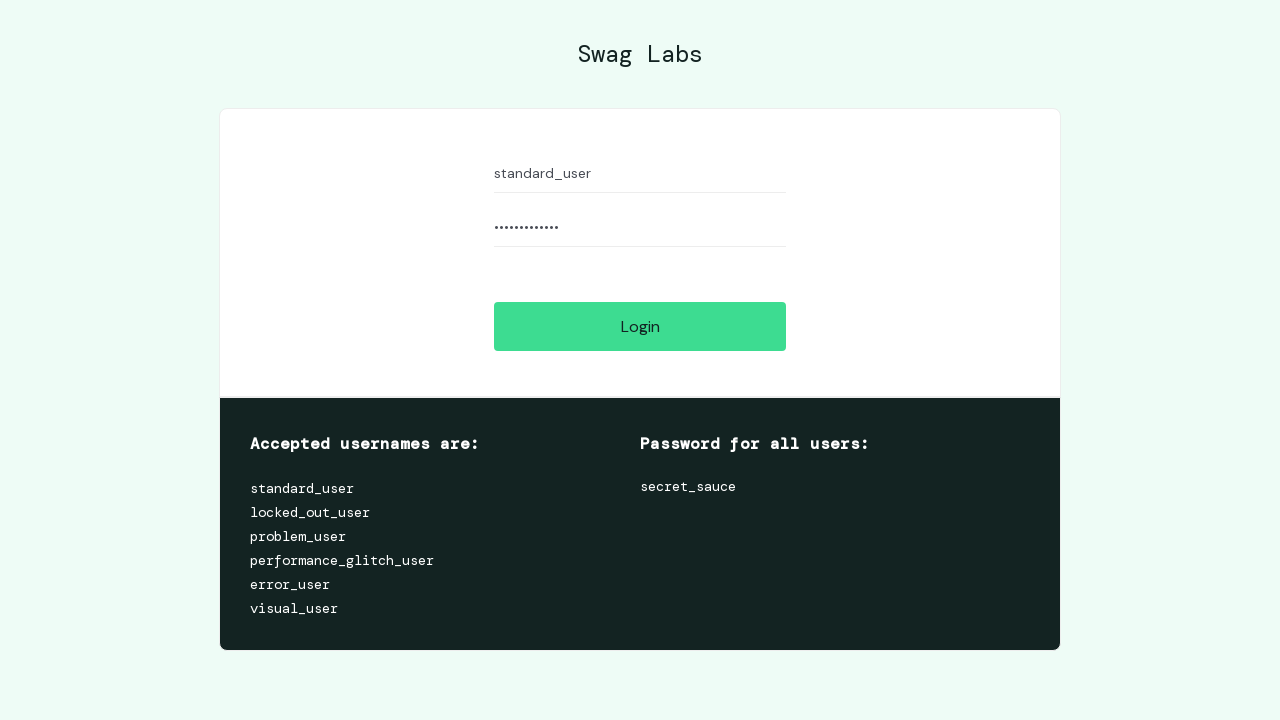

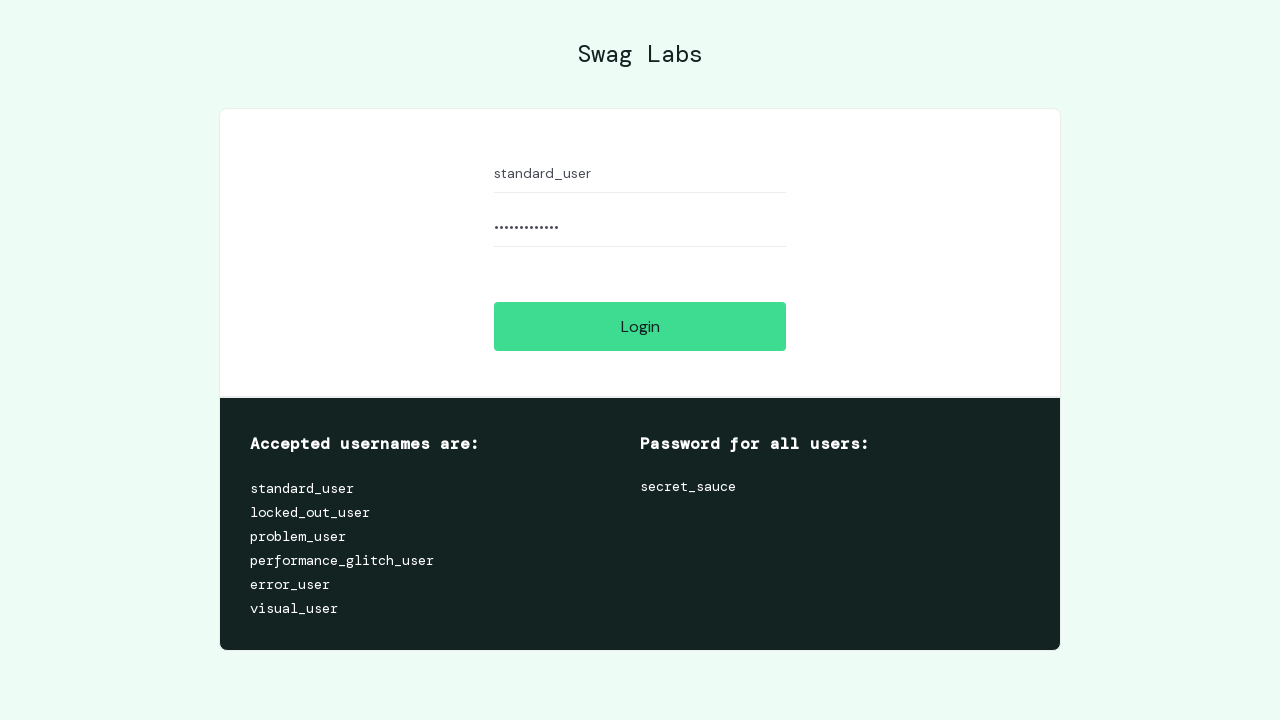